Tests an e-commerce site's search and add-to-cart functionality by searching for products containing "ca", verifying search results, and adding specific items to cart

Starting URL: https://rahulshettyacademy.com/seleniumPractise/#/

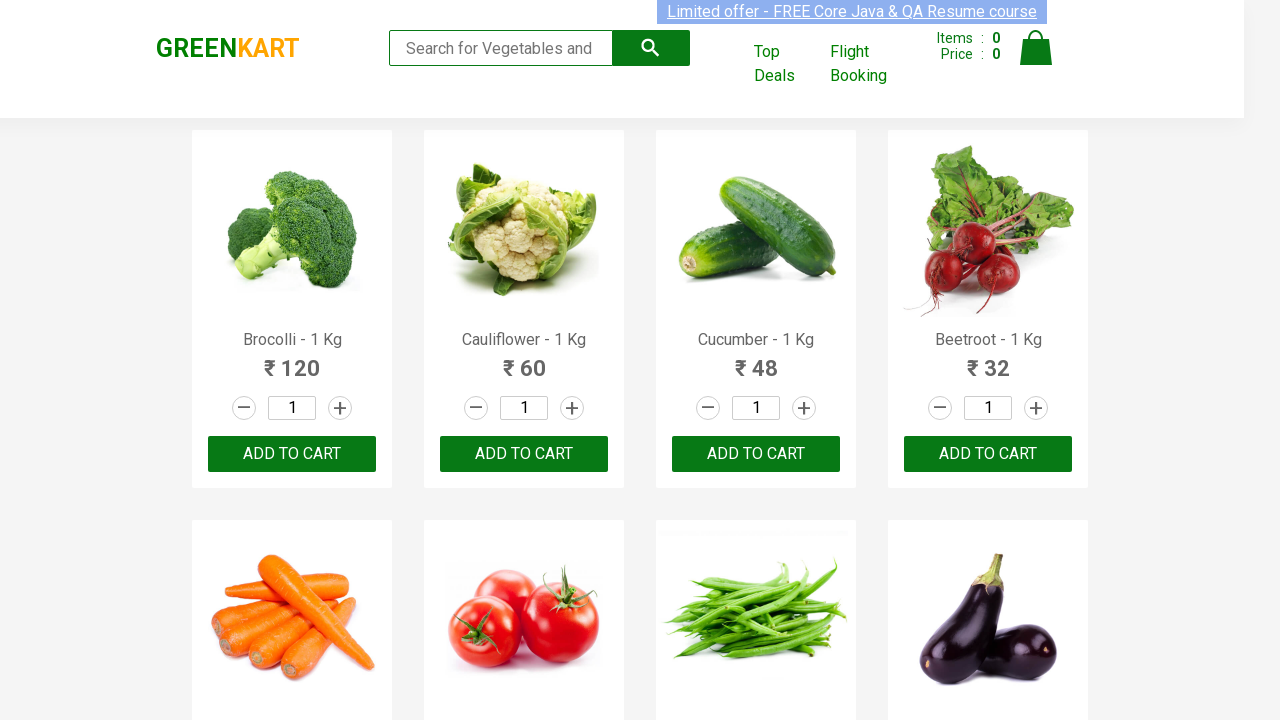

Filled search field with 'ca' on .search-keyword
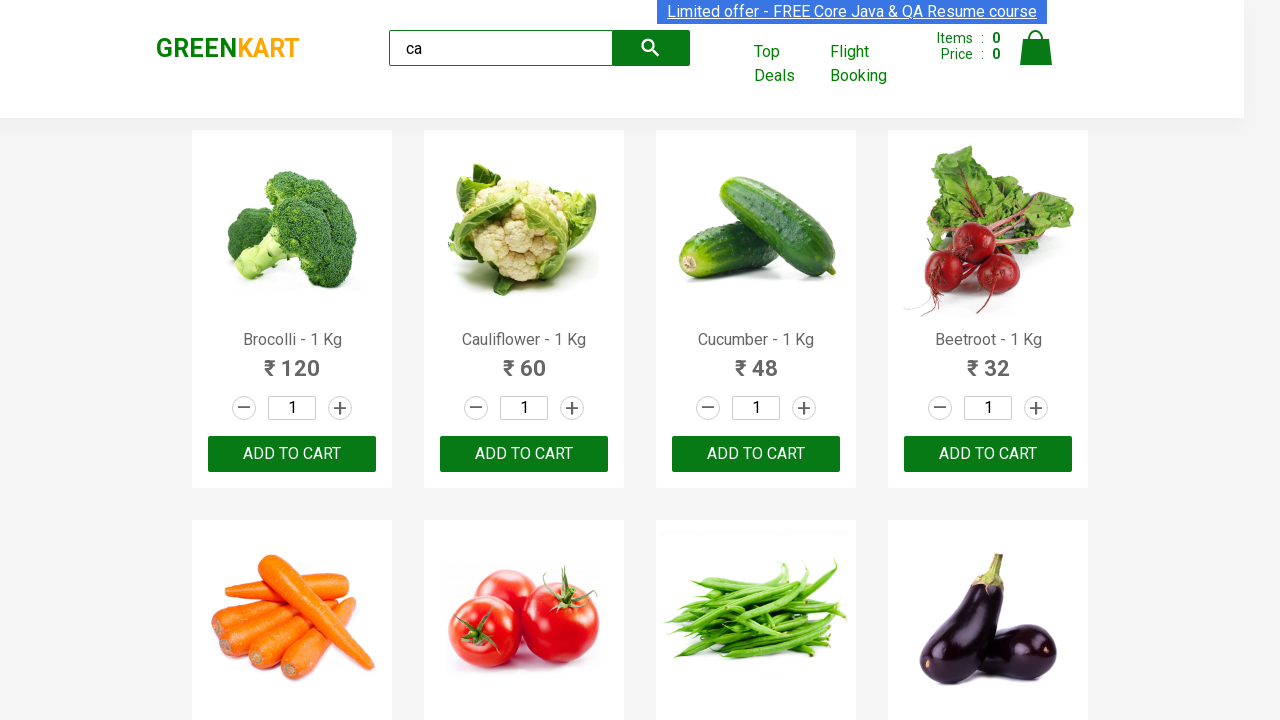

Waited 3 seconds for search results to load
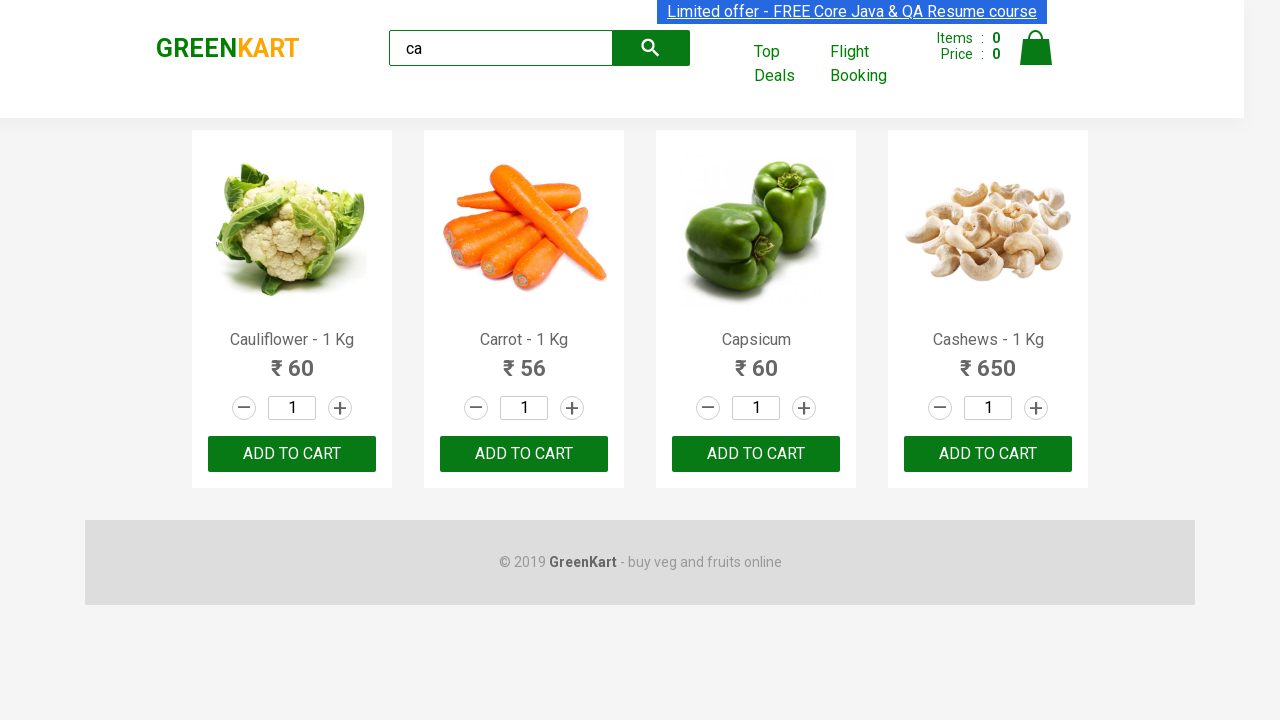

Verified visible products are present on page
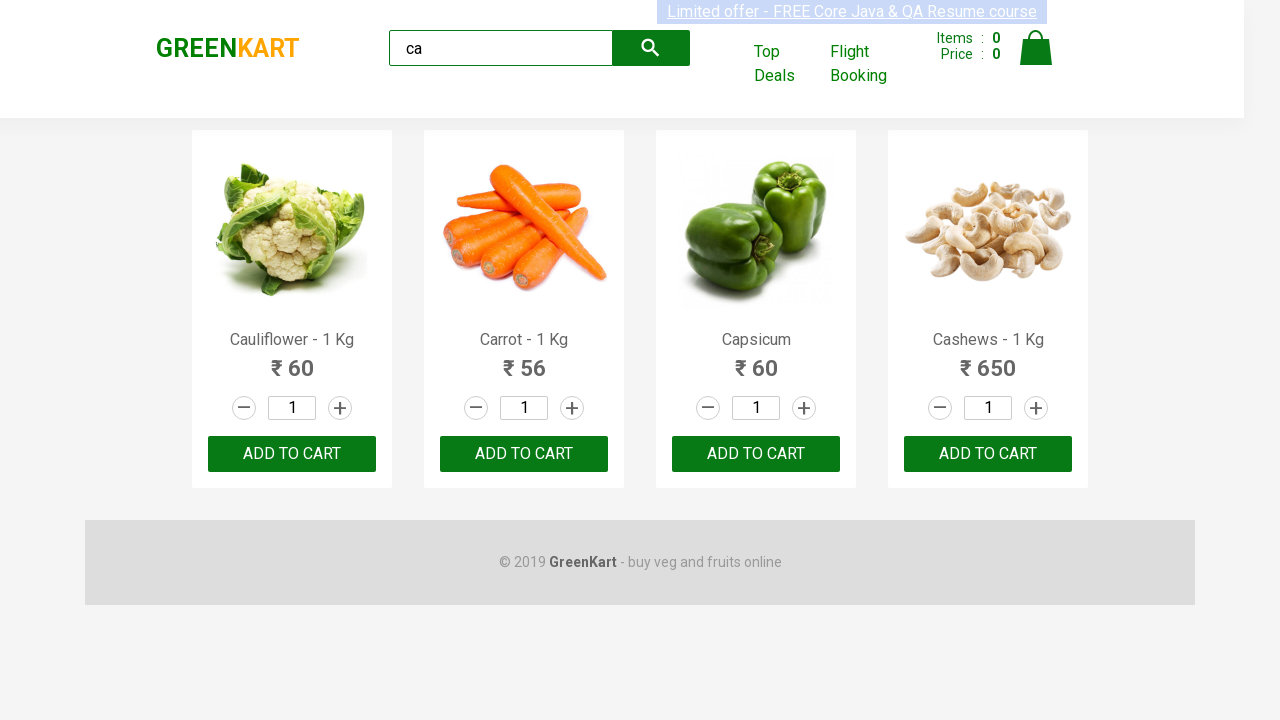

Clicked 'ADD TO CART' button for the third visible product at (756, 454) on .products .product:visible >> nth=2 >> button:has-text("ADD TO CART")
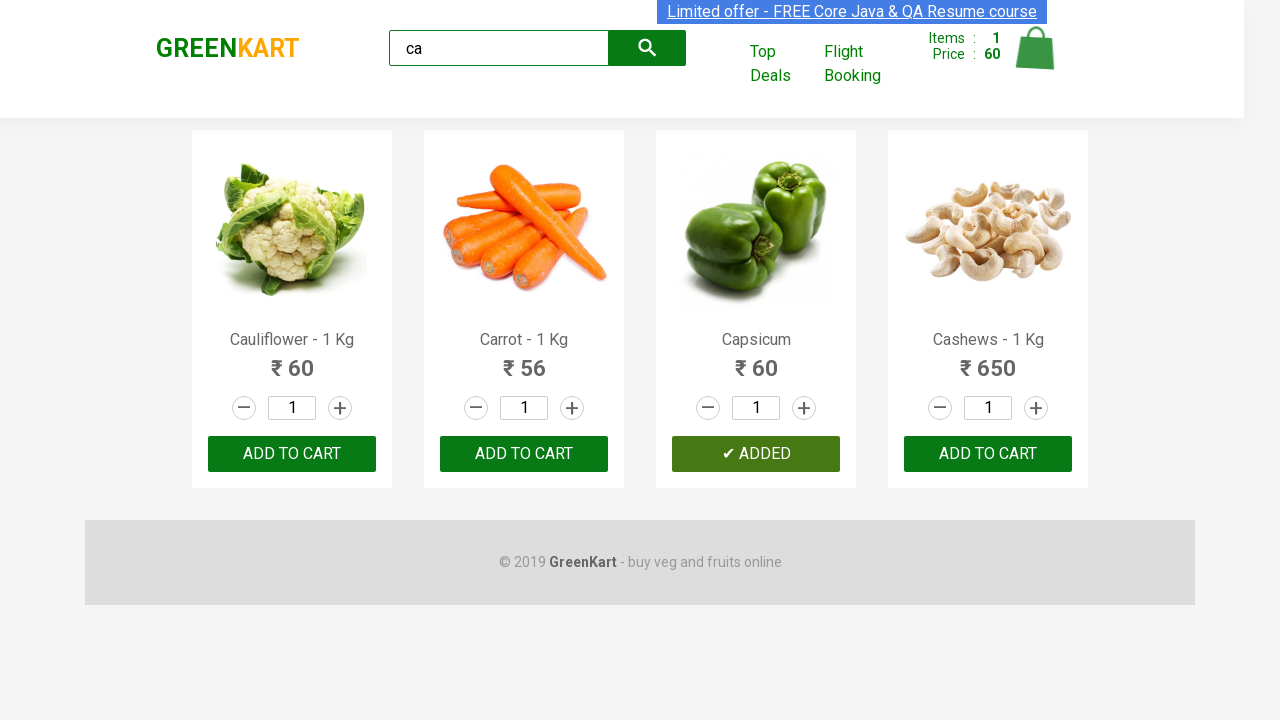

Retrieved list of all visible products
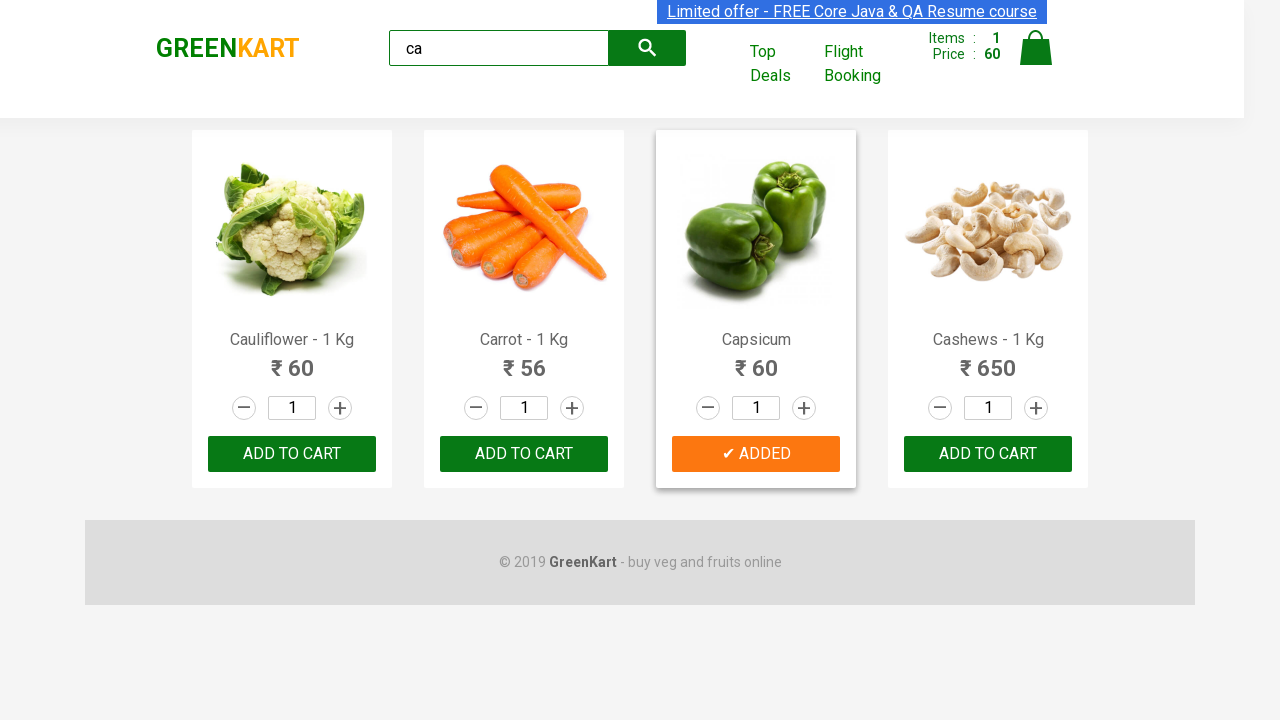

Extracted product name: 'Cauliflower - 1 Kg'
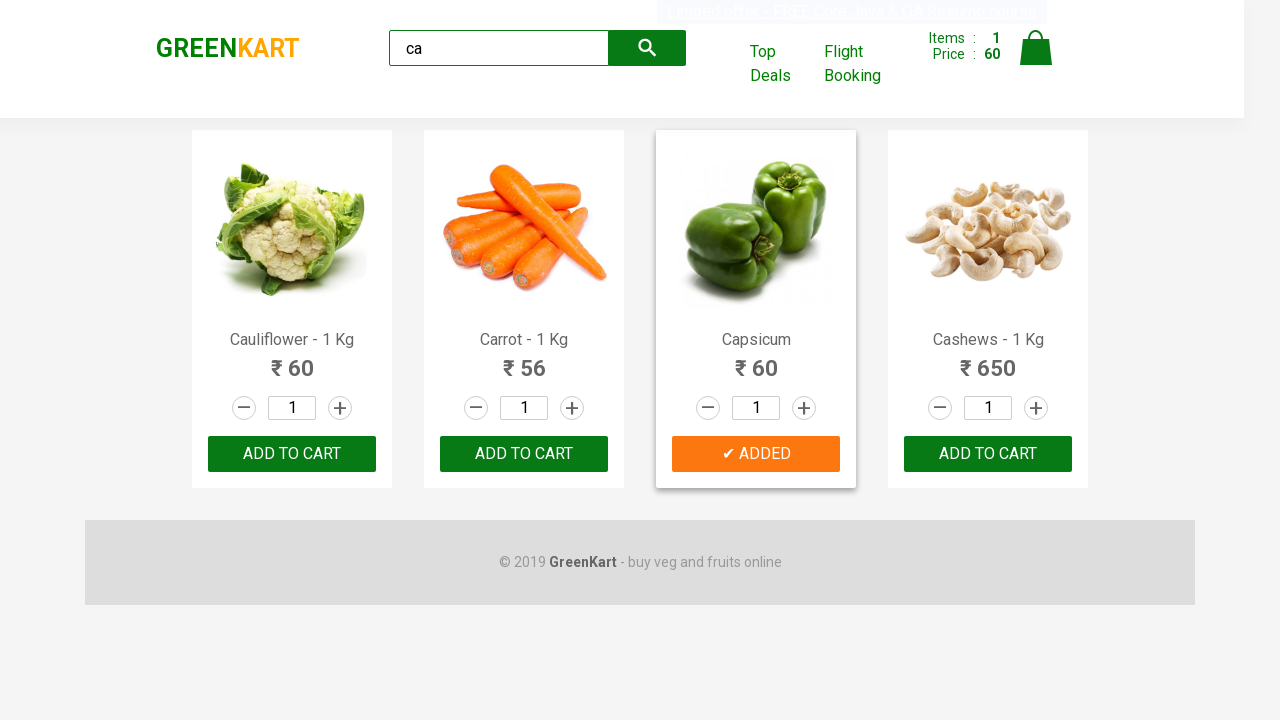

Extracted product name: 'Carrot - 1 Kg'
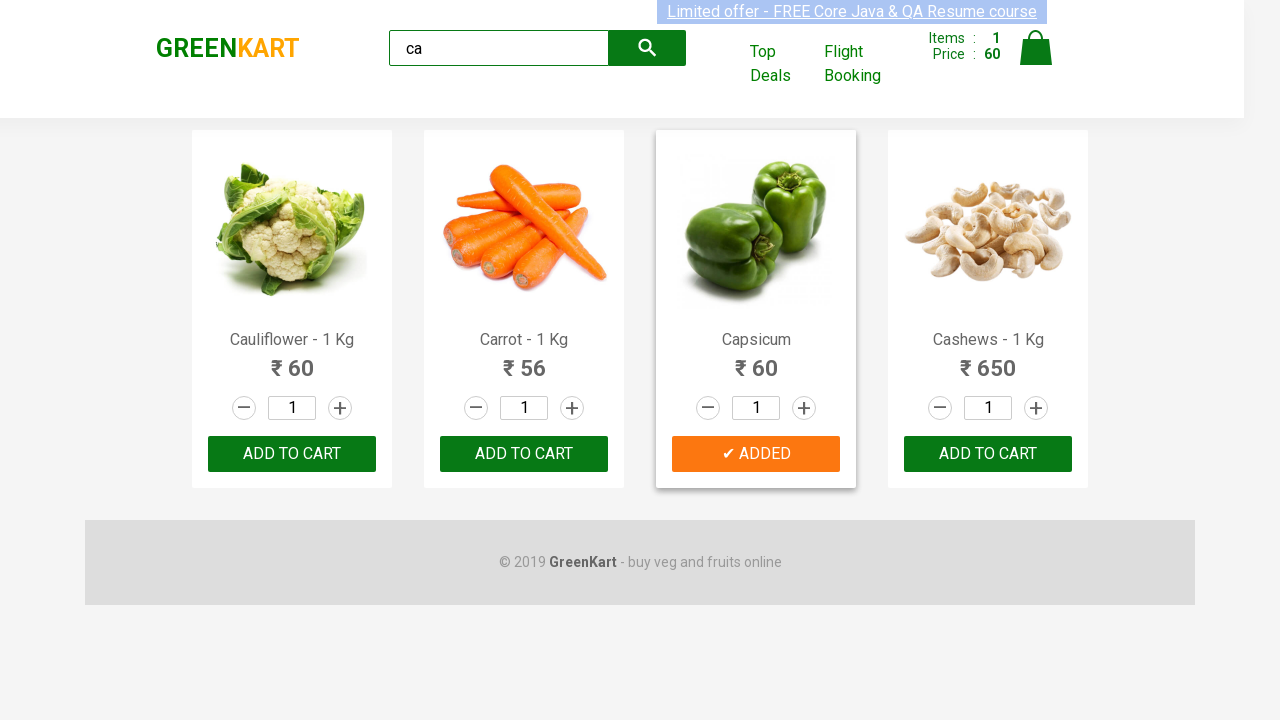

Found Carrot product and clicked 'ADD TO CART' button at (524, 454) on .products .product:visible >> nth=1 >> button
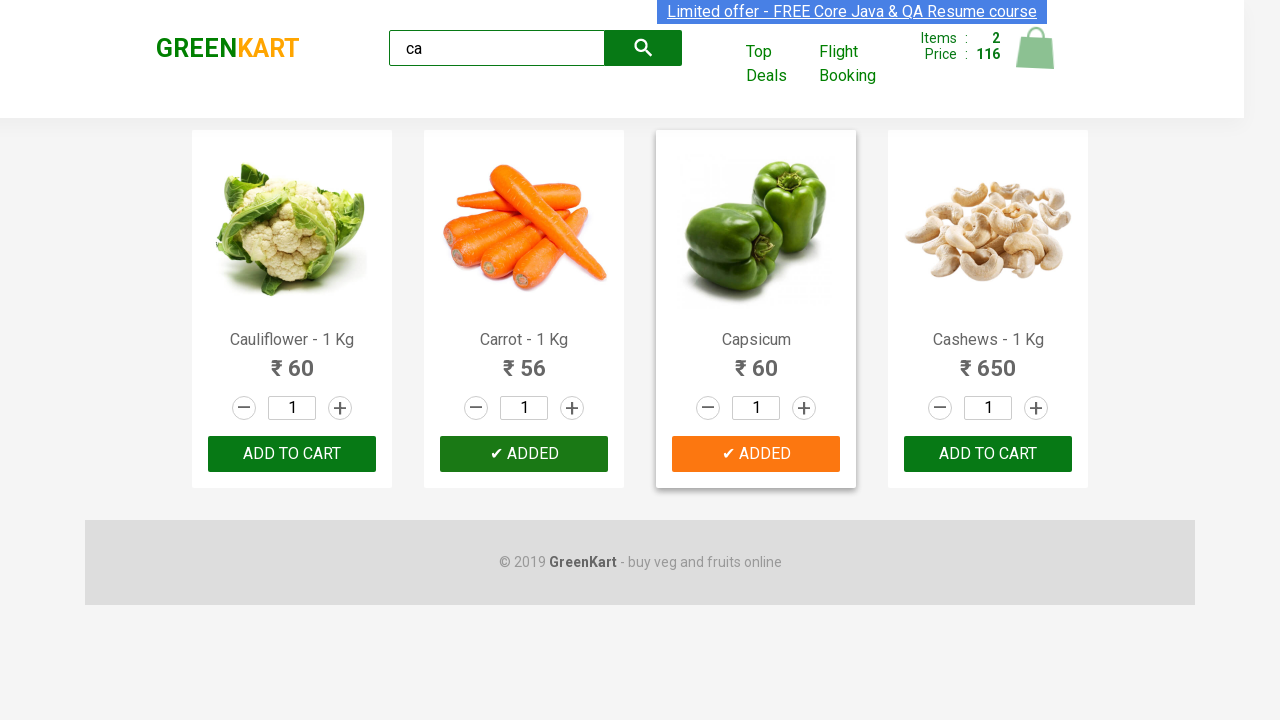

Retrieved brand text for verification: 'GREENKART'
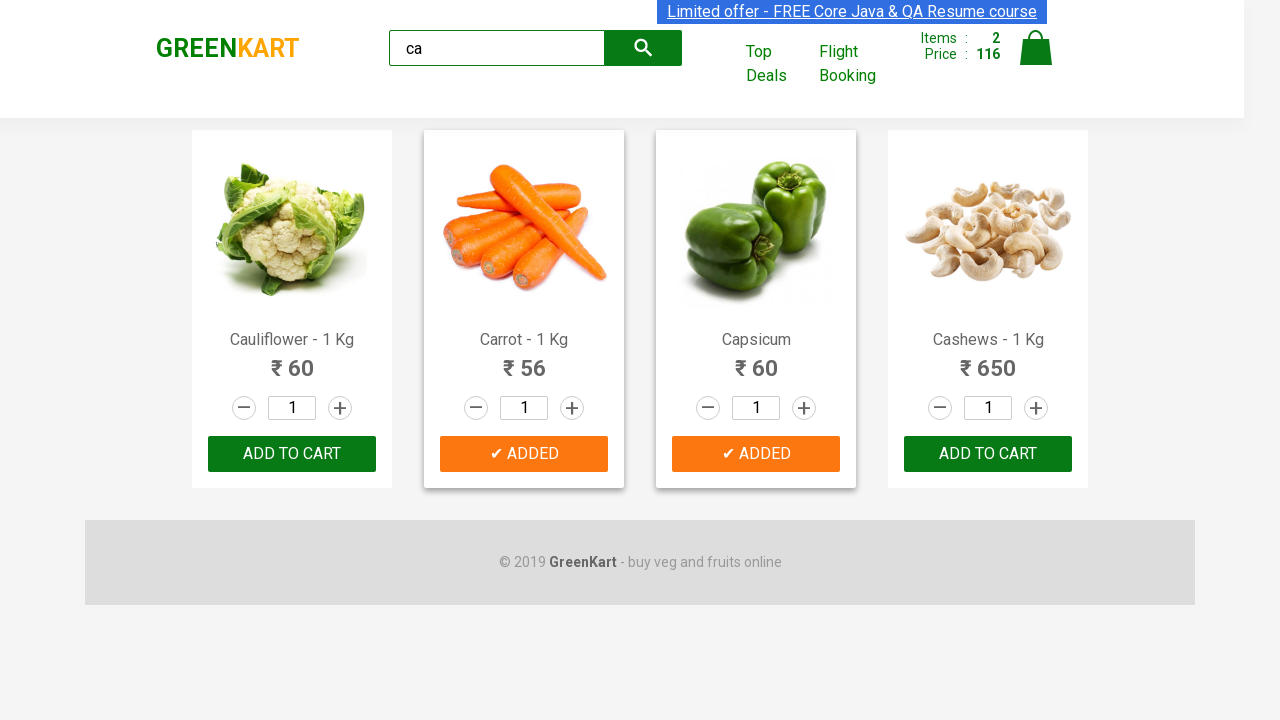

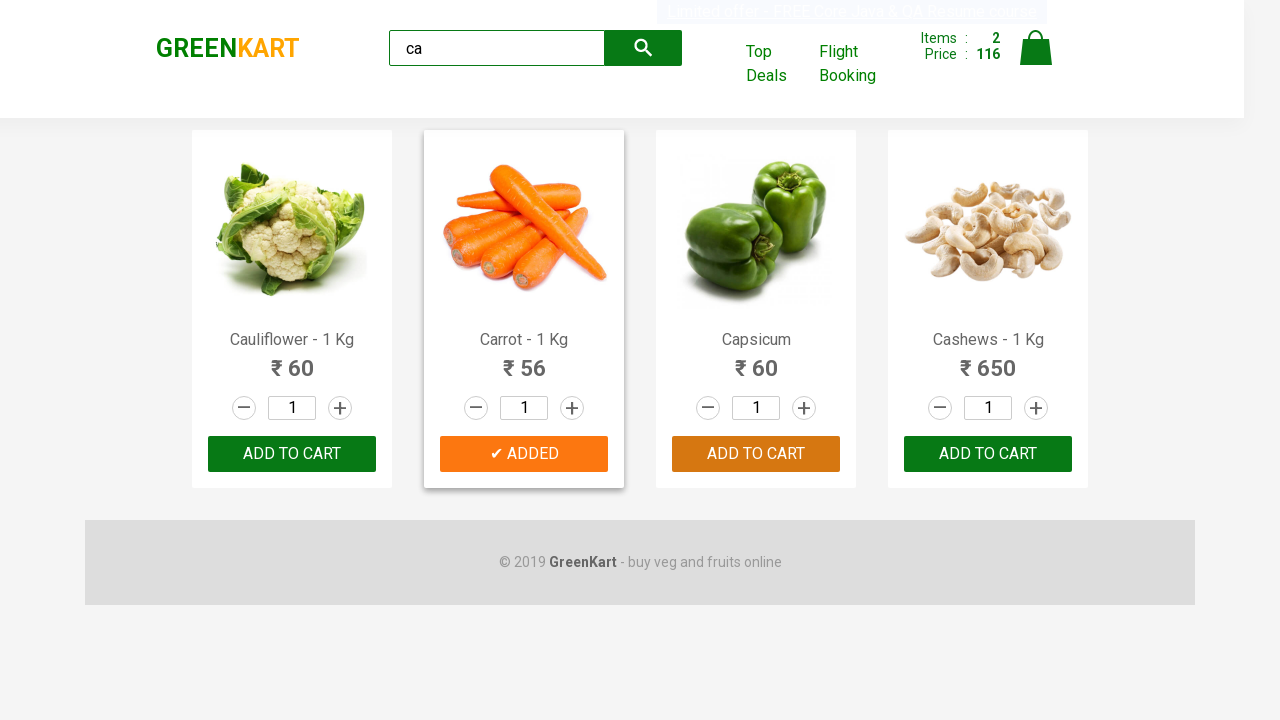